Tests registration form with mismatched password confirmation and verifies error message

Starting URL: https://alada.vn/tai-khoan/dang-ky.html

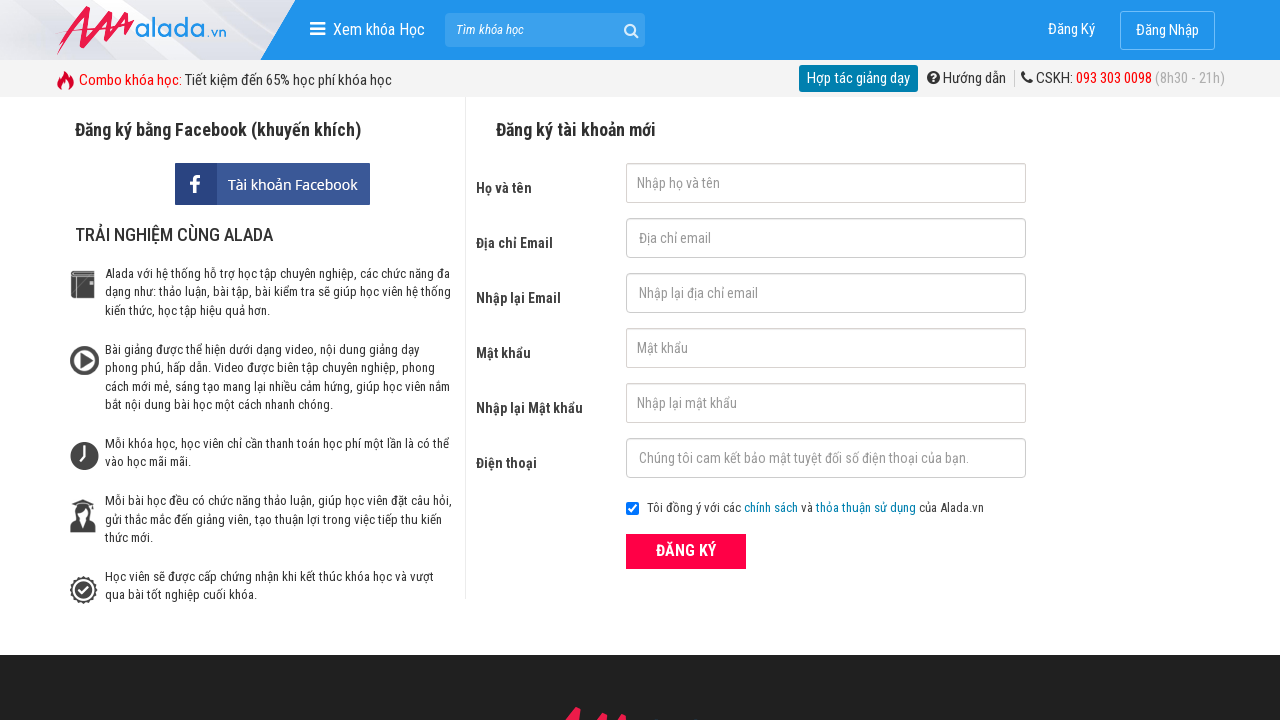

Cleared password field on #txtPassword
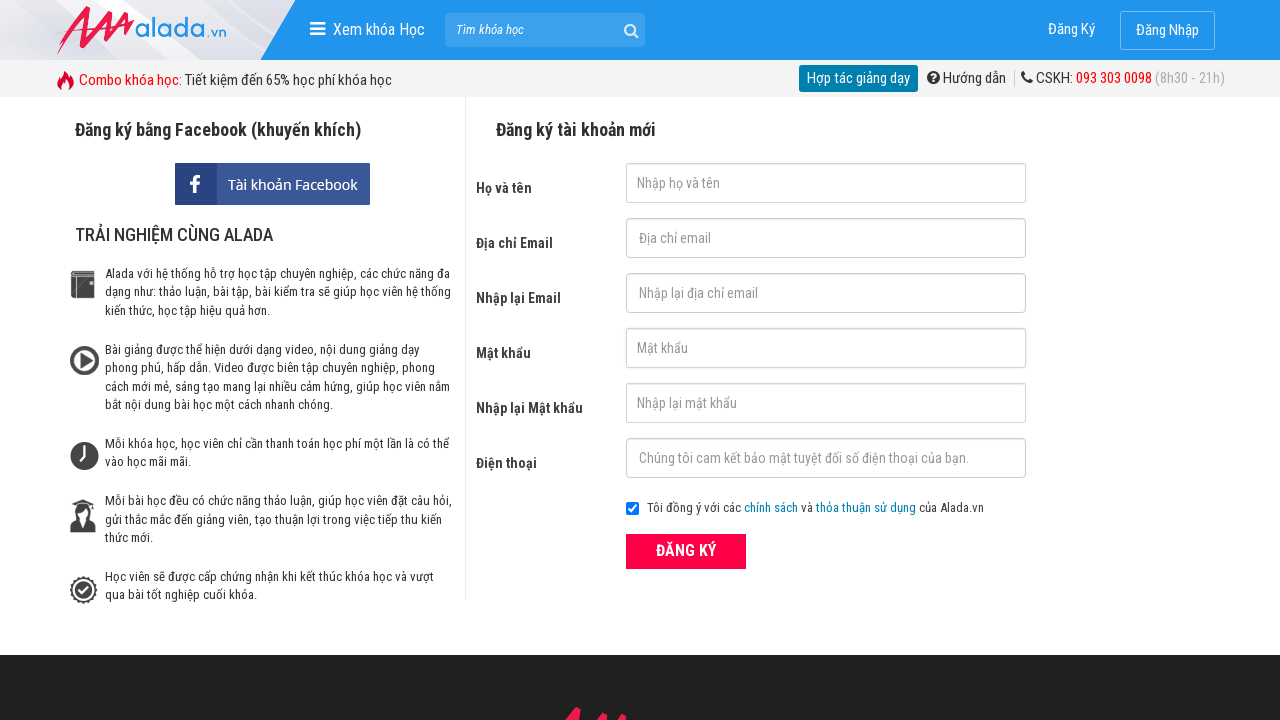

Cleared confirm password field on #txtCPassword
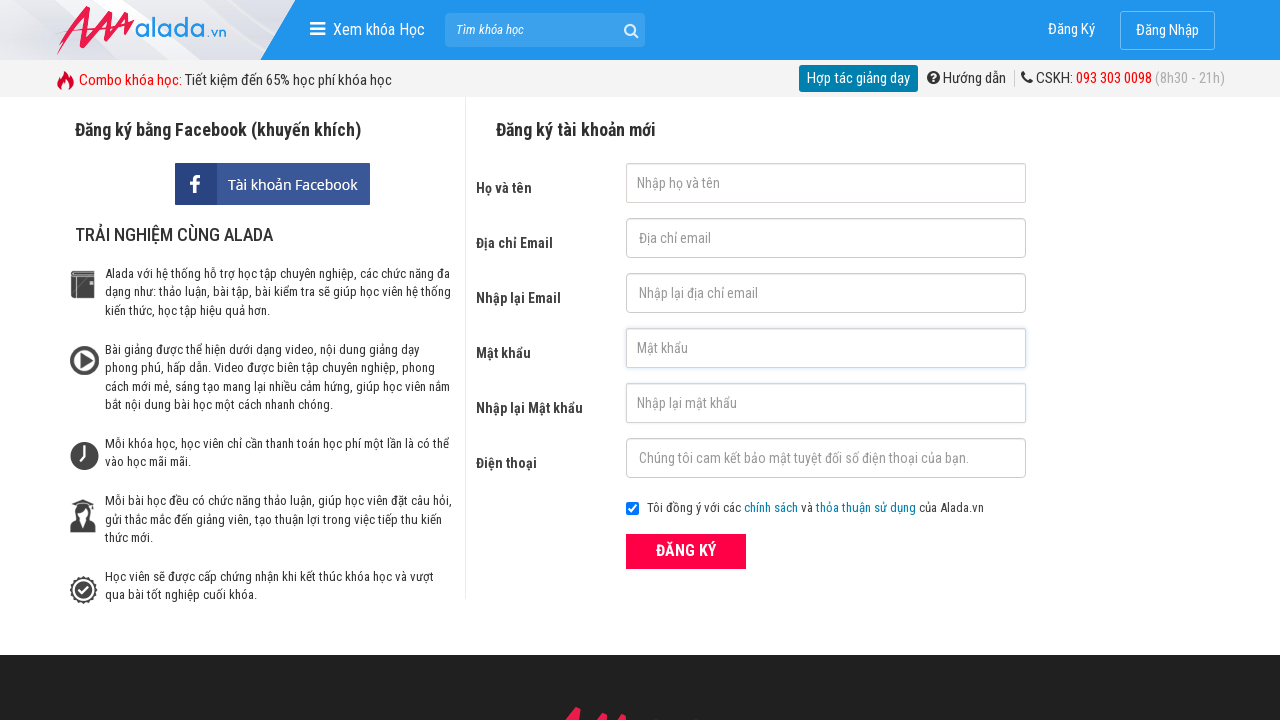

Filled password field with '123456' on #txtPassword
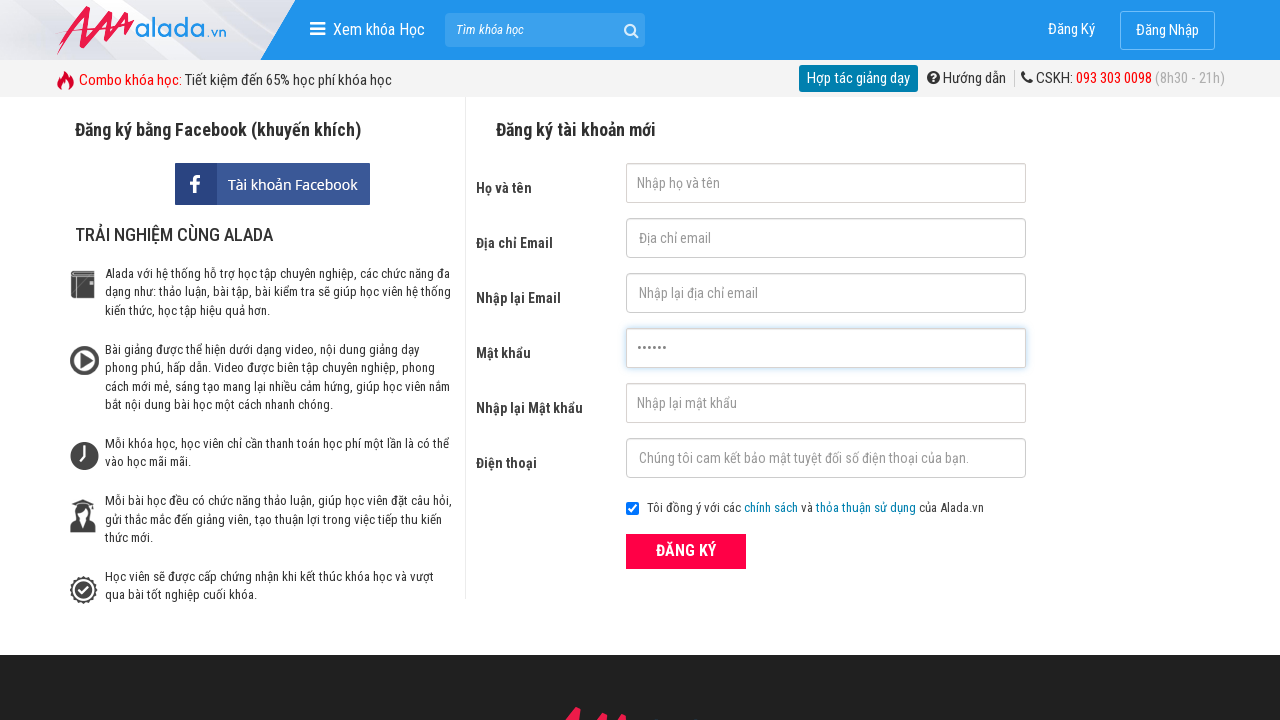

Filled confirm password field with mismatched password '123457' on #txtCPassword
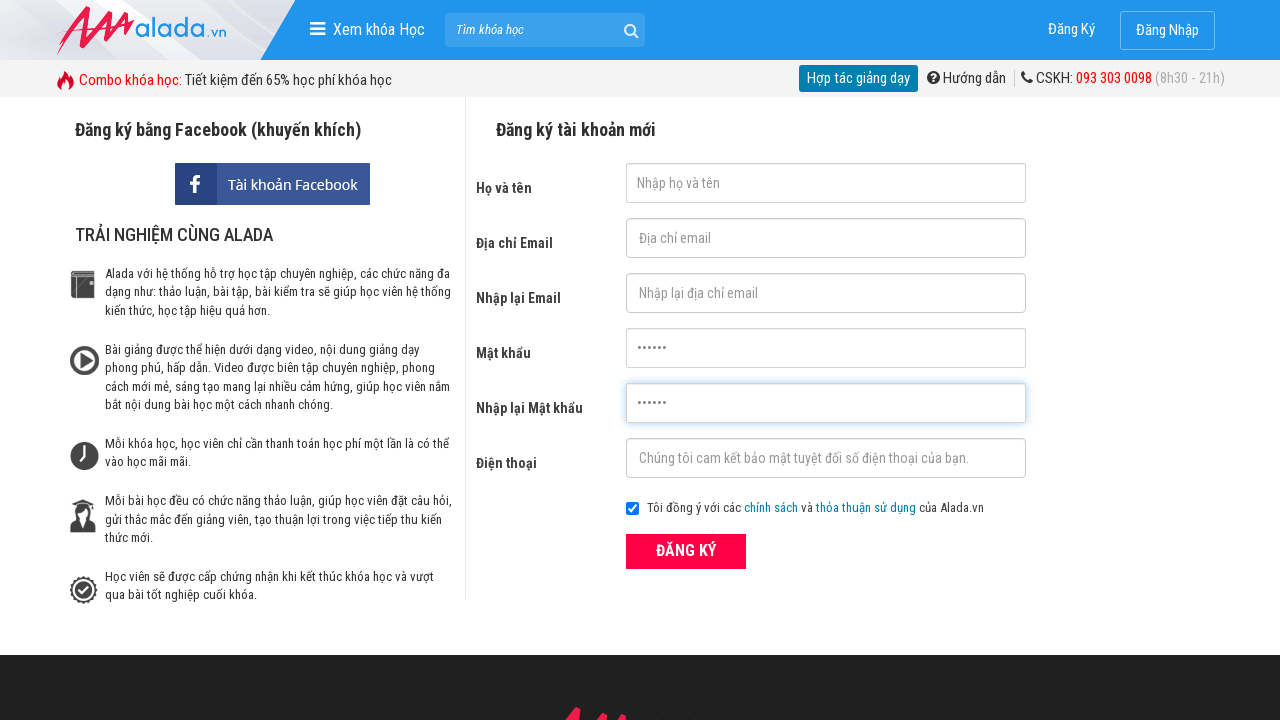

Clicked submit button to attempt registration at (686, 551) on button[type='submit']
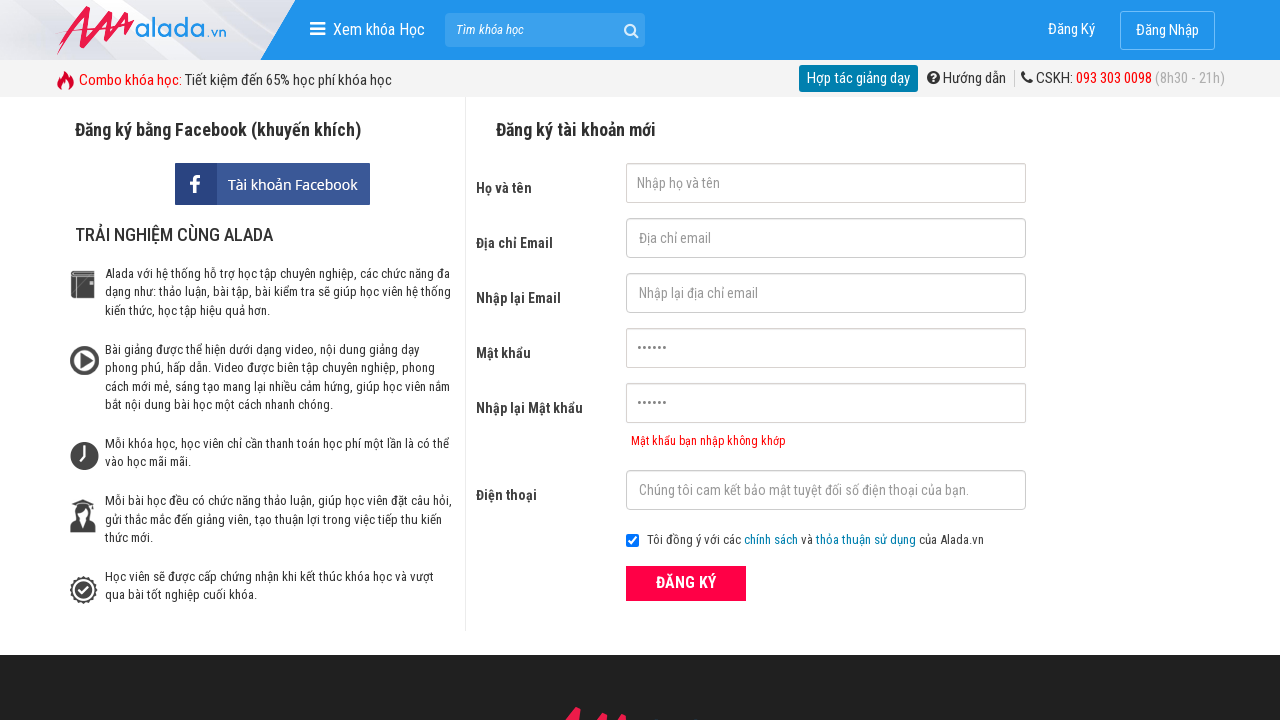

Password confirmation error message appeared
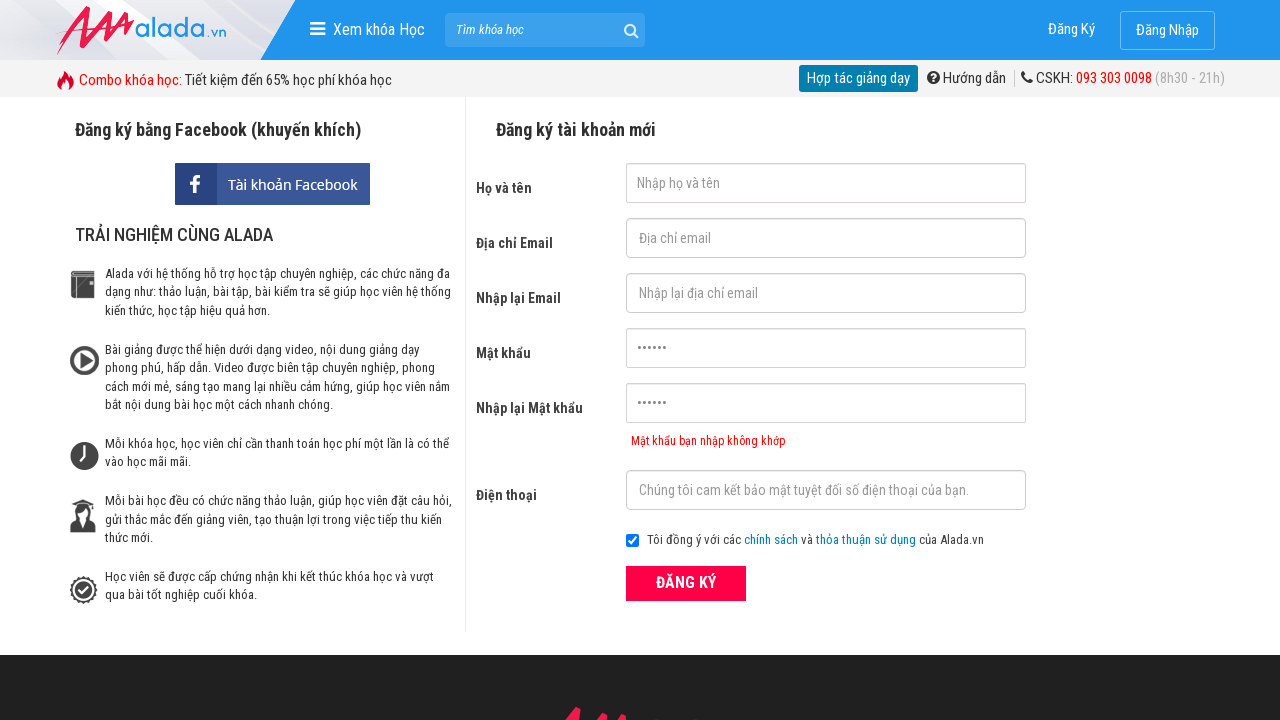

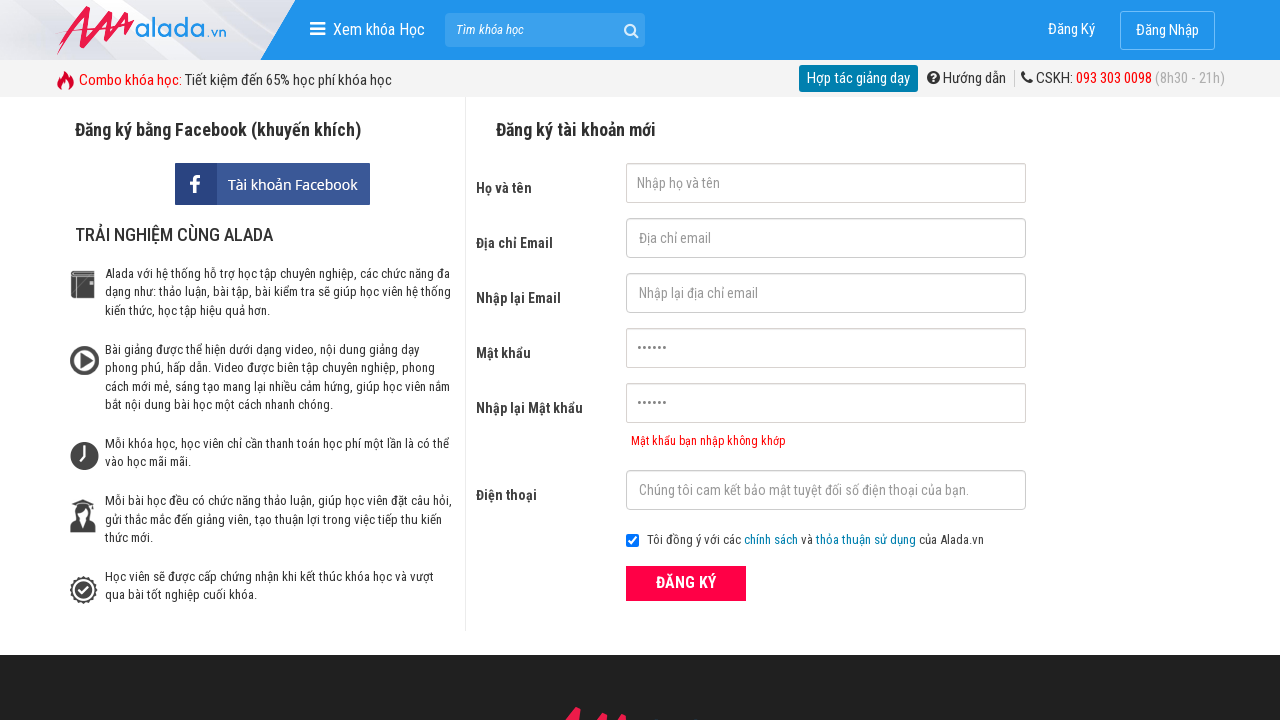